Opens the product detail page for "Selenium Ruby" and verifies the product title and price are displayed correctly

Starting URL: https://practice.automationtesting.in/shop/

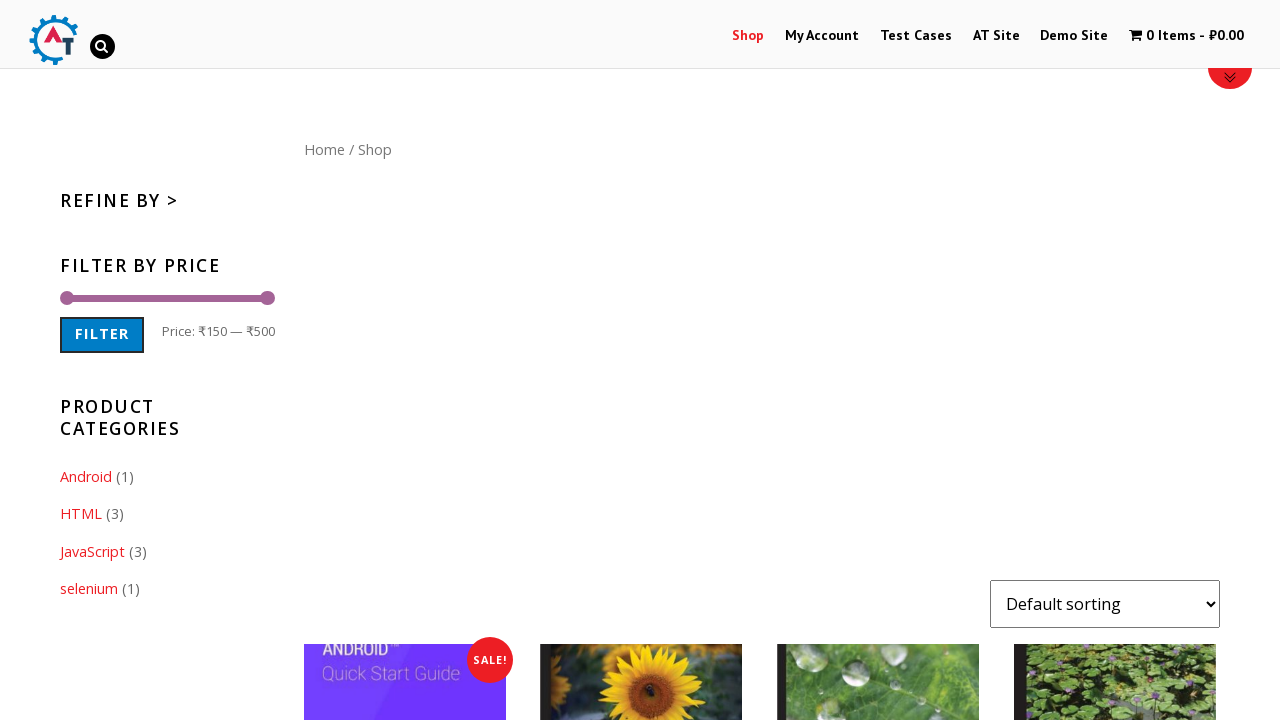

Navigated to shop page
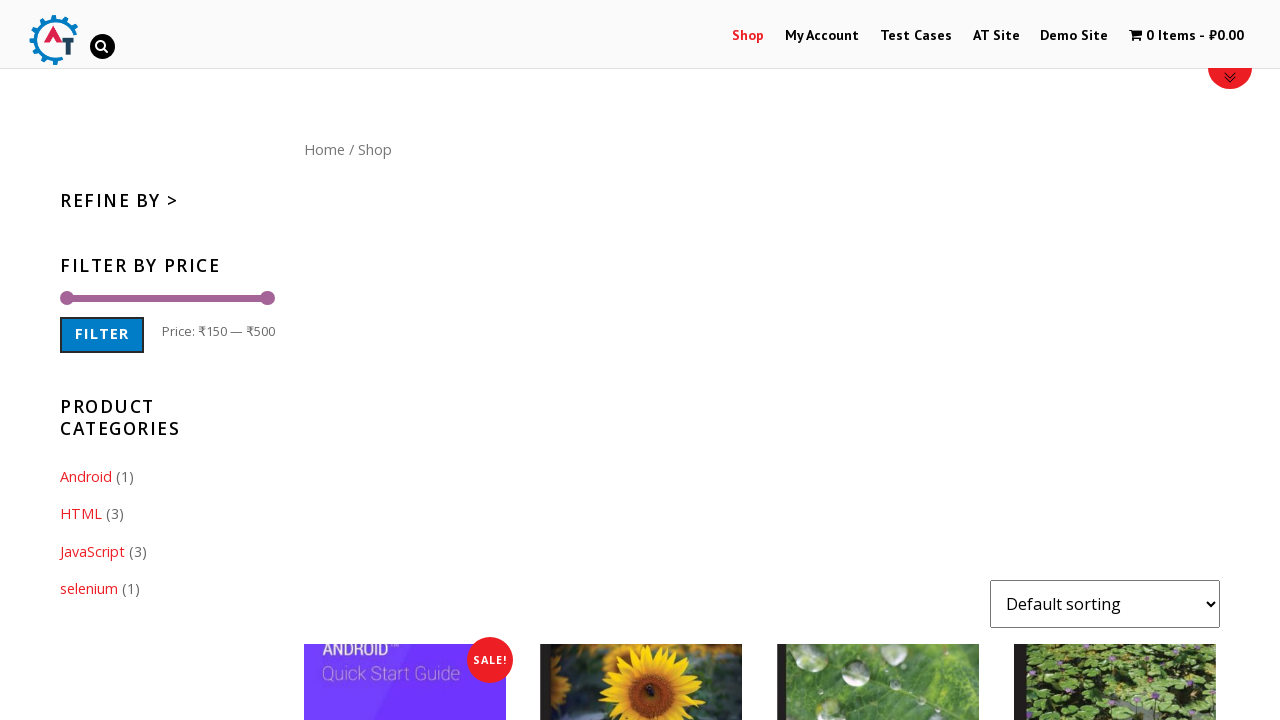

Clicked on 'Selenium Ruby' product link at (405, 280) on a[href*='selenium-ruby']
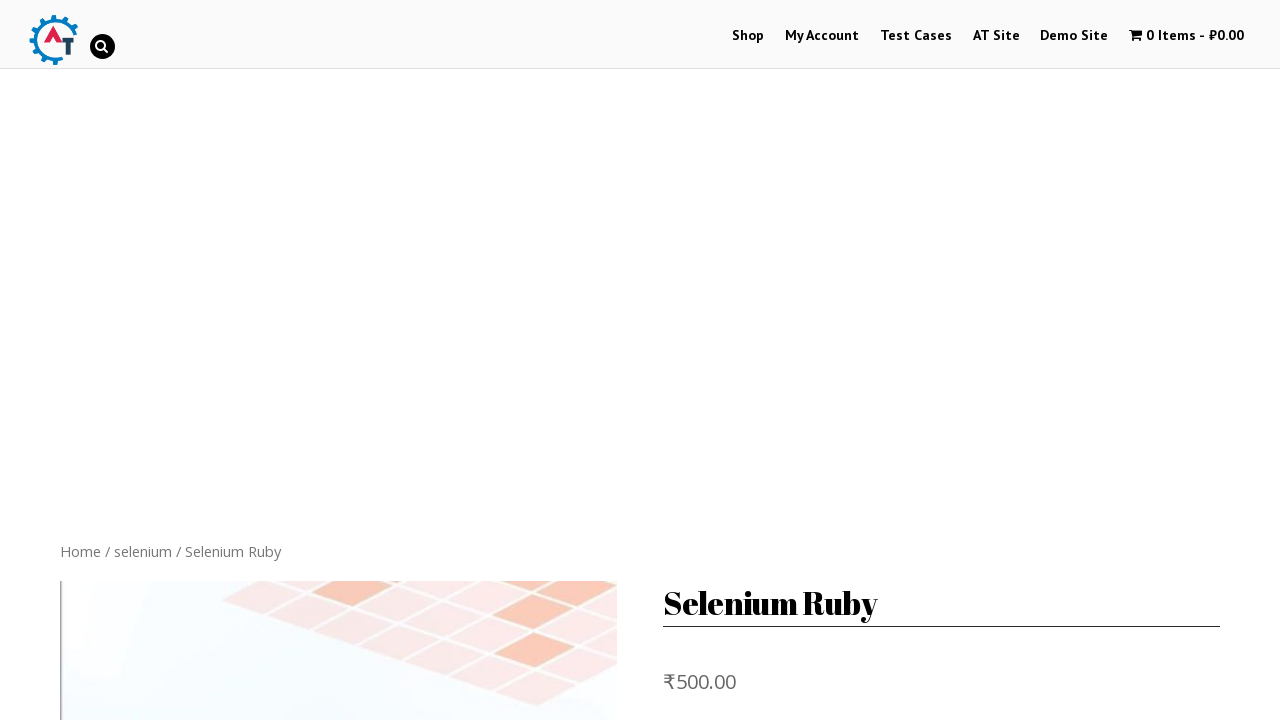

Product detail page loaded (networkidle)
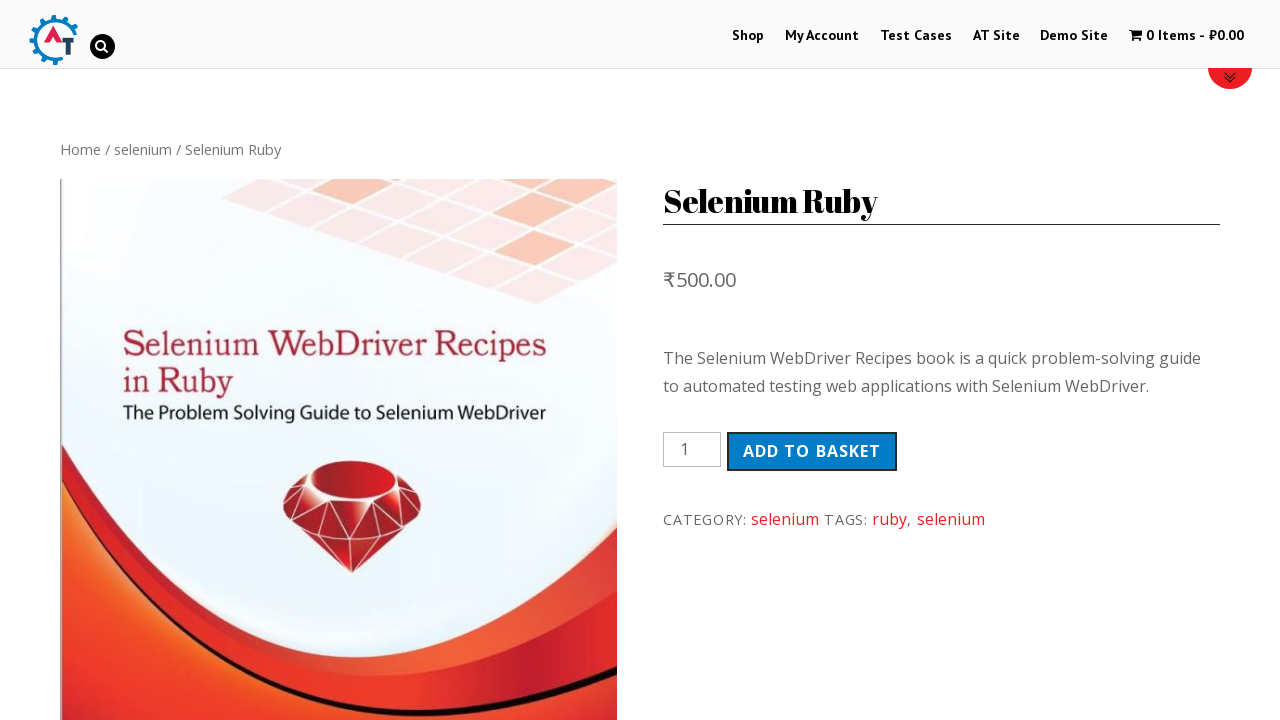

Retrieved product title text content
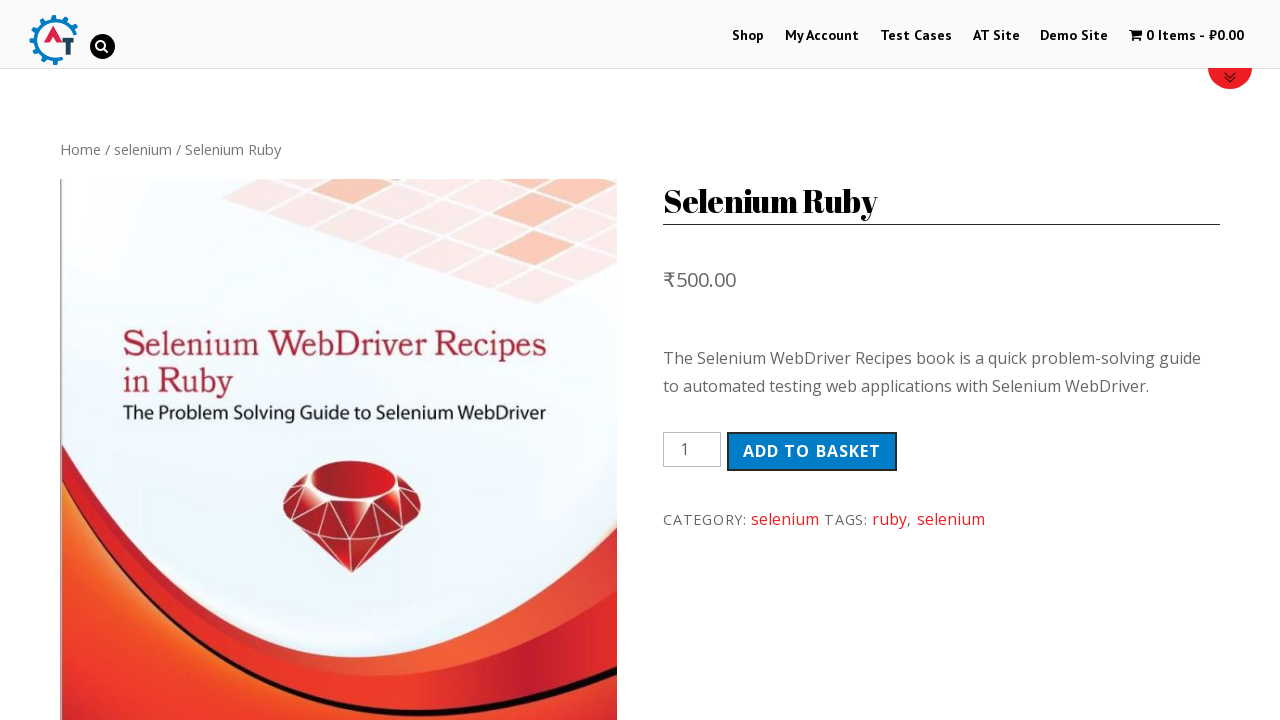

Verified product title is 'Selenium Ruby'
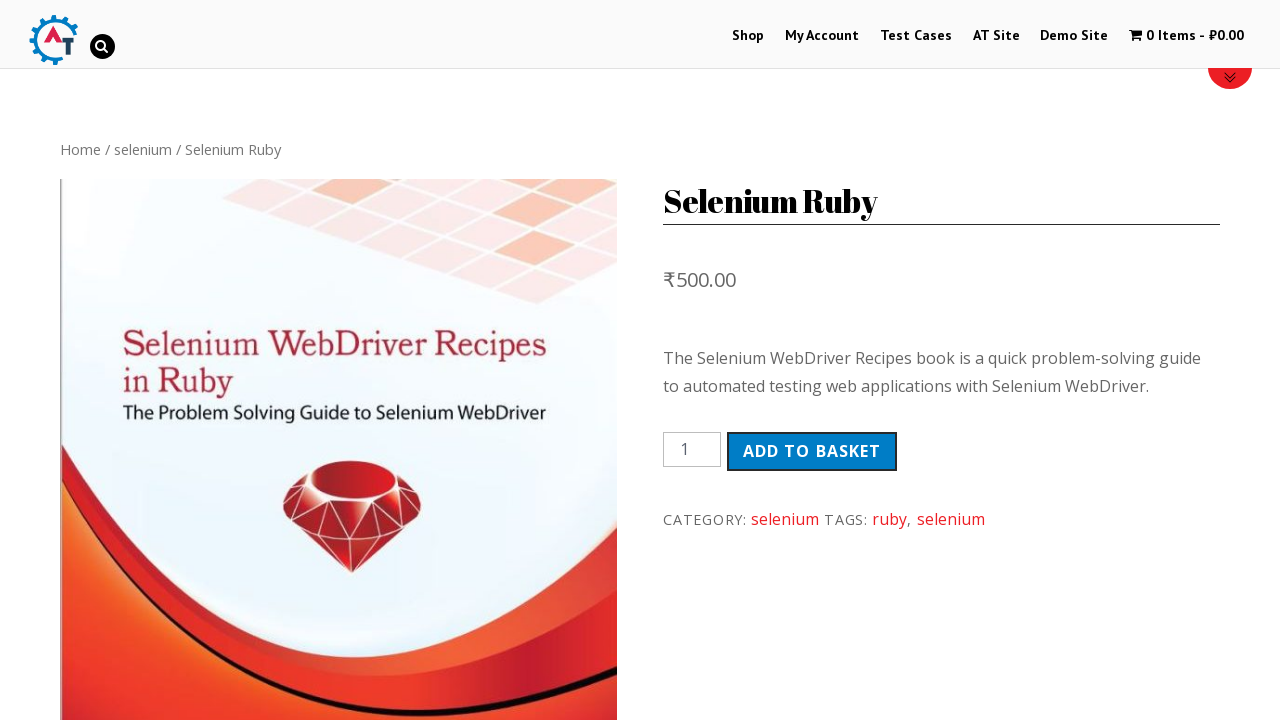

Retrieved product price text content
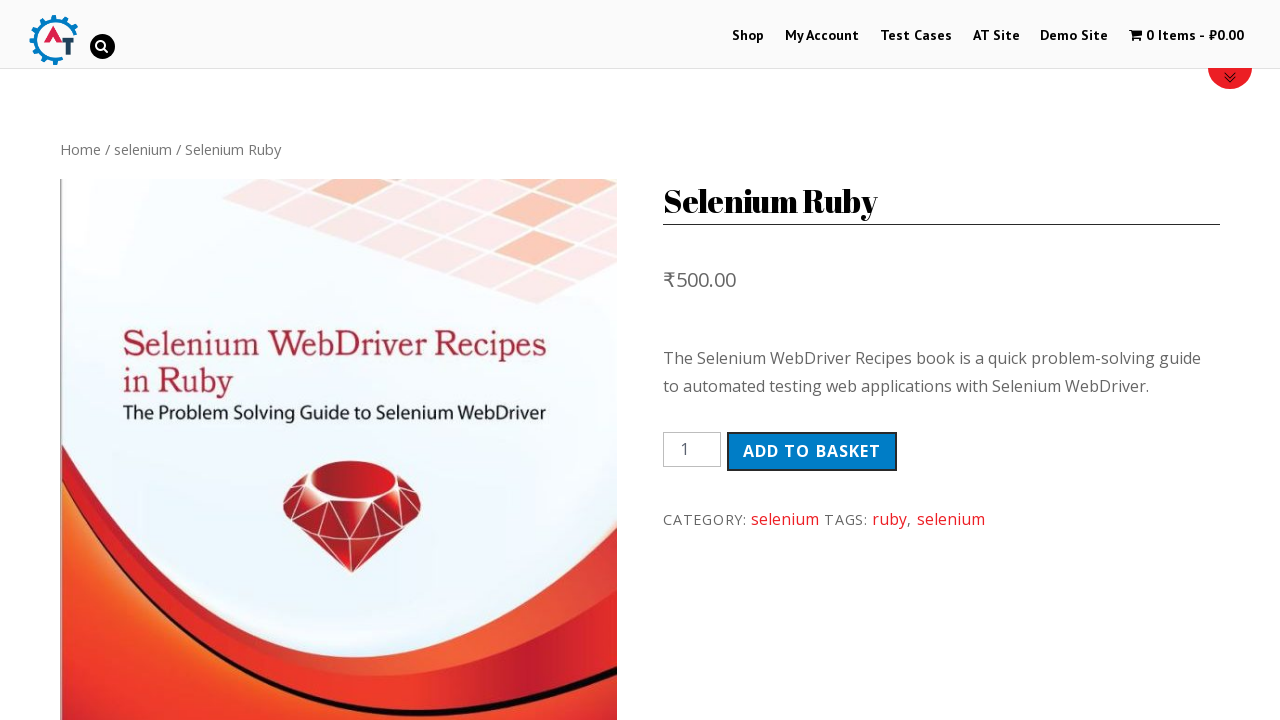

Verified product price contains '₹500.00'
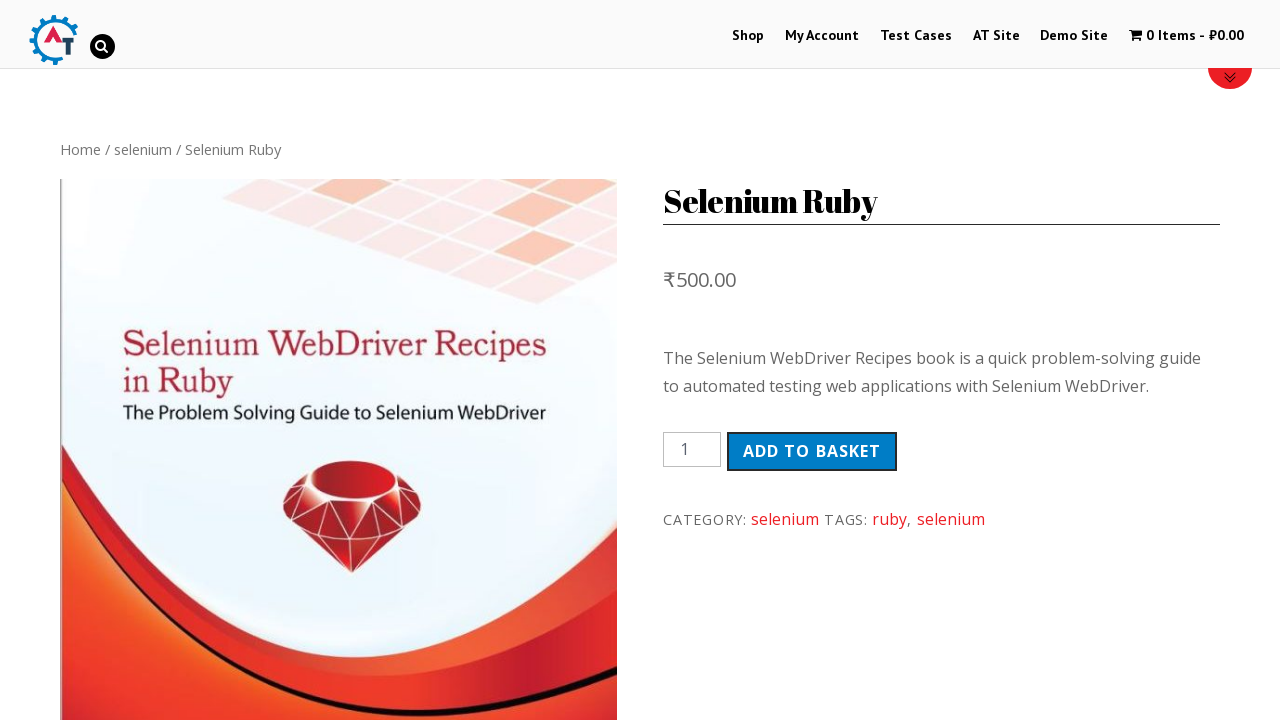

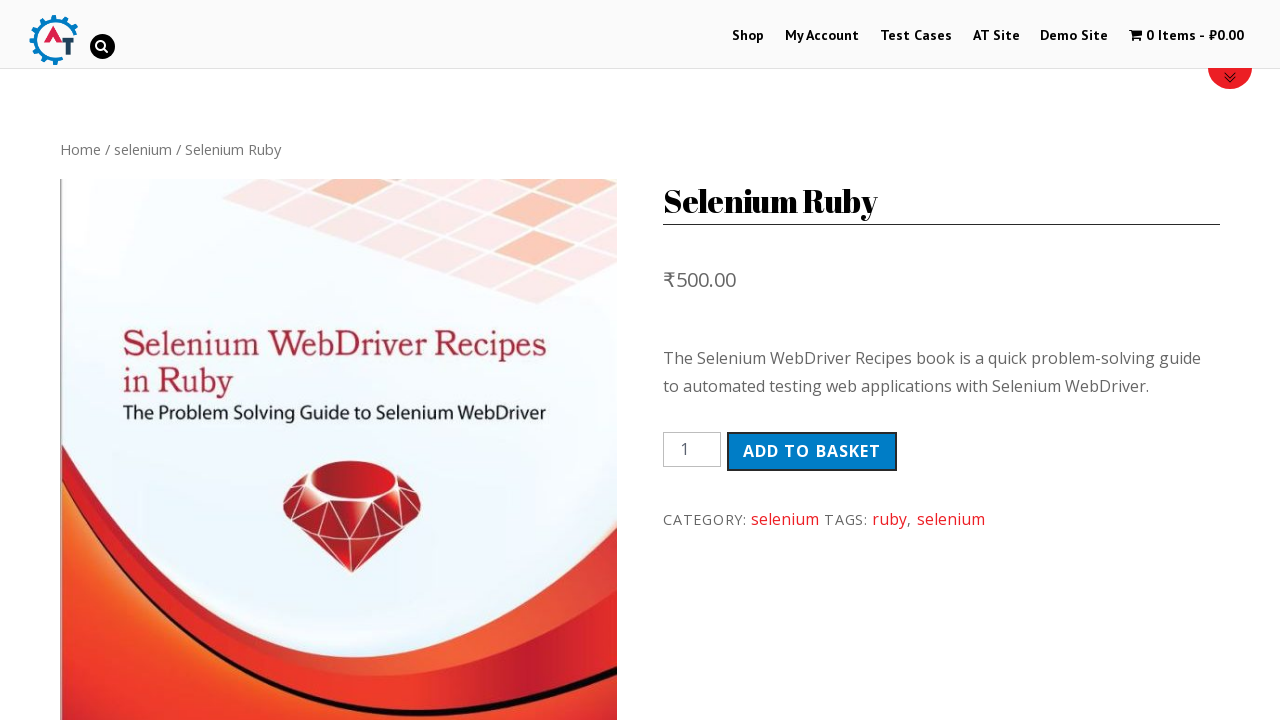